Tests a comprehensive form submission by filling in personal information fields (first name, last name, job title), selecting education level radio buttons, checking gender checkboxes, selecting years of experience from dropdown, entering a date, and submitting the form.

Starting URL: https://formy-project.herokuapp.com/form

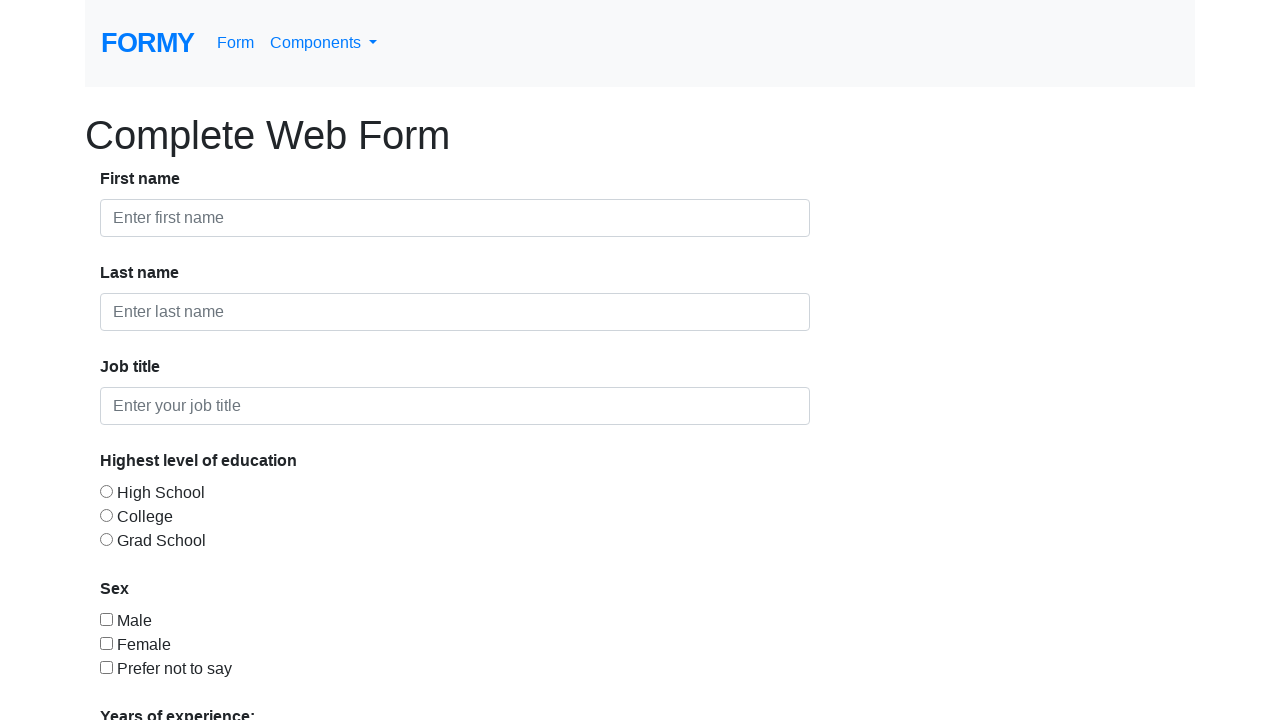

Filled first name field with 'Testing First Name ABC...' on #first-name
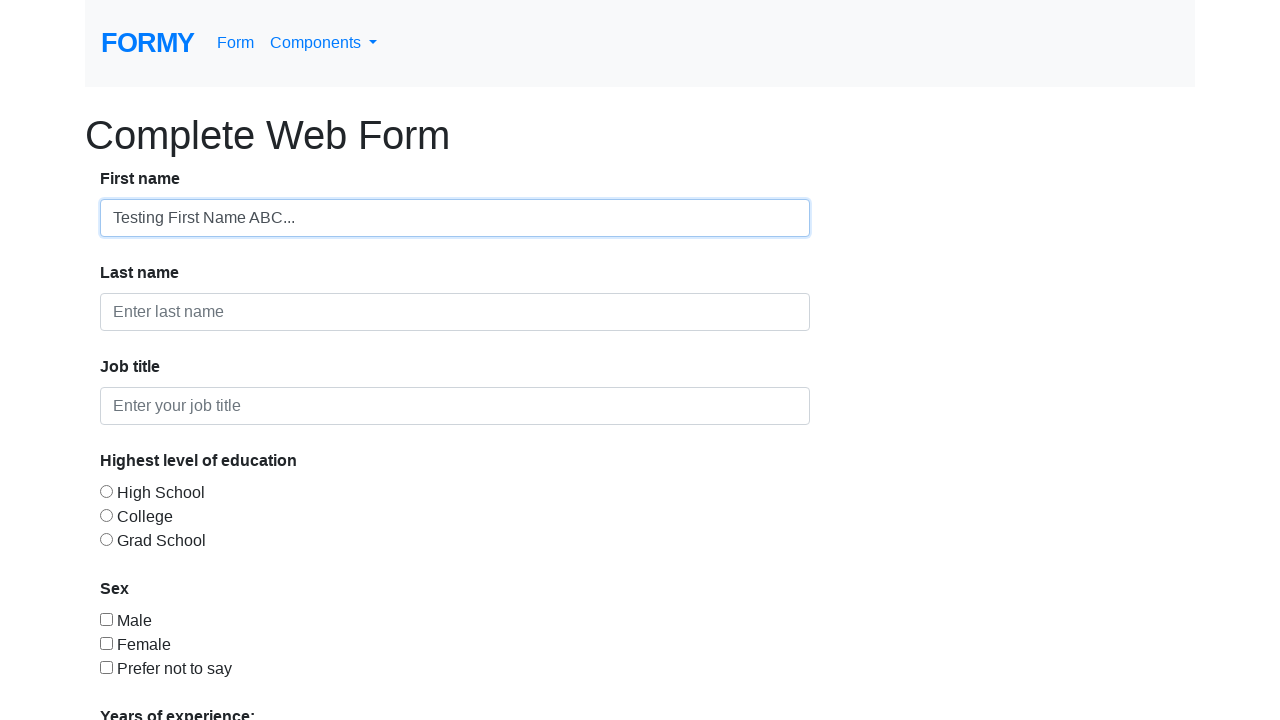

Filled last name field with 'Testing Last Name XYZ...' on #last-name
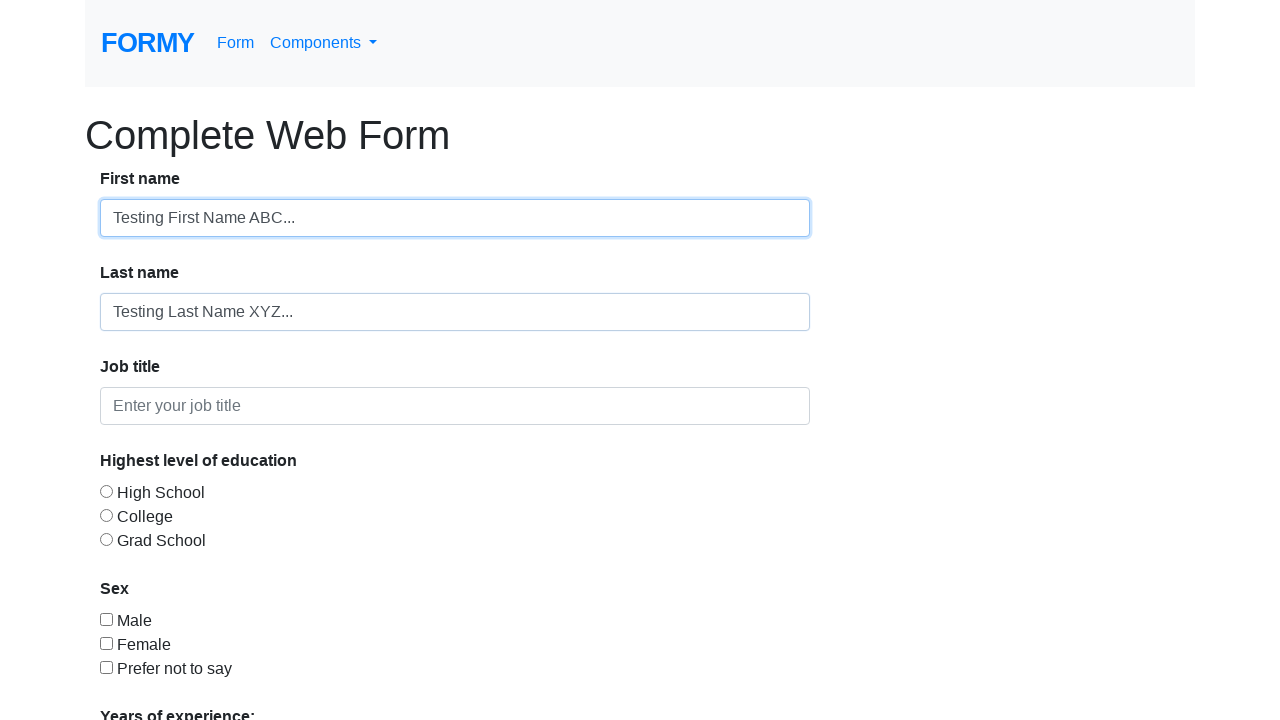

Filled job title field with 'Testing Random Job...' on #job-title
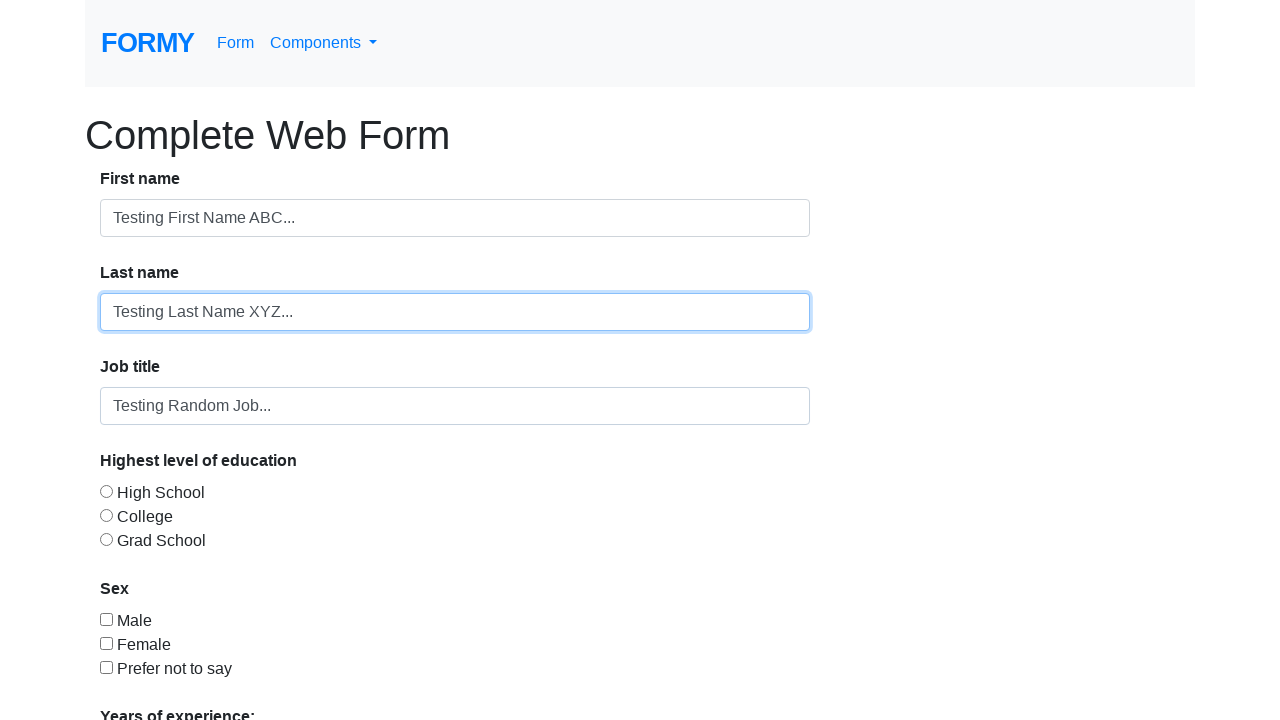

Clicked education radio button 1 at (106, 491) on #radio-button-1
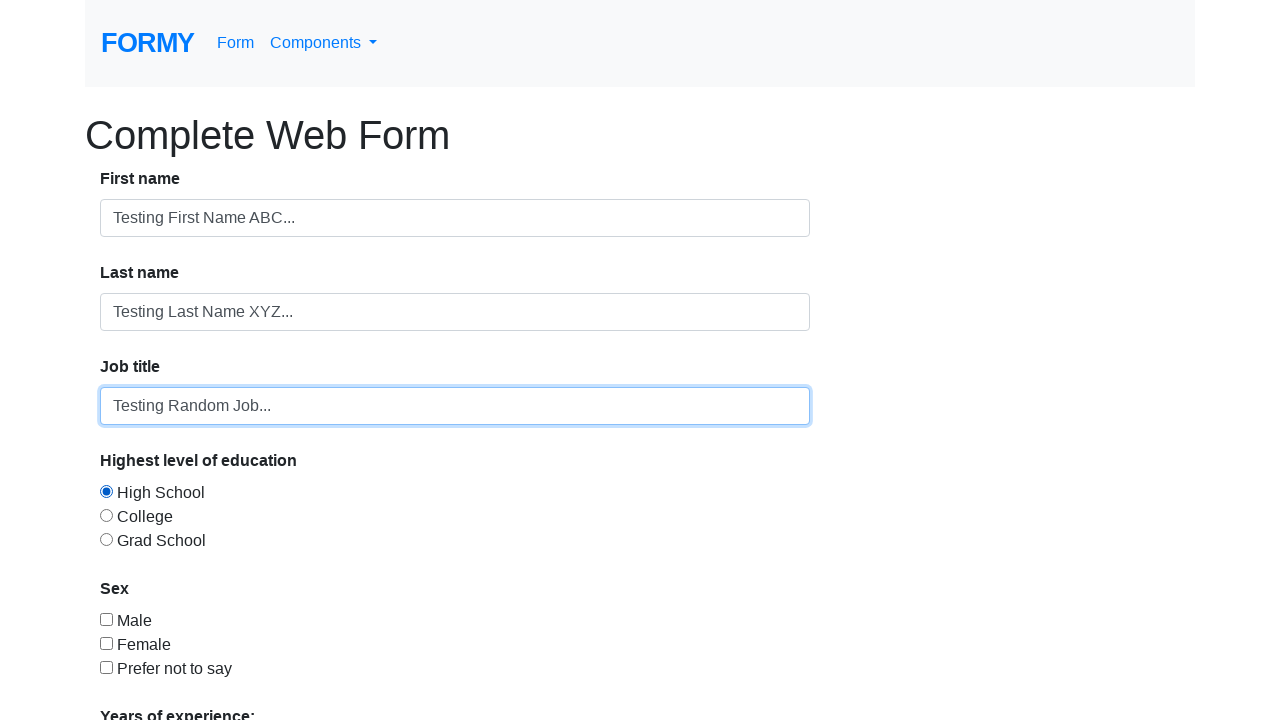

Clicked education radio button 2 at (106, 515) on #radio-button-2
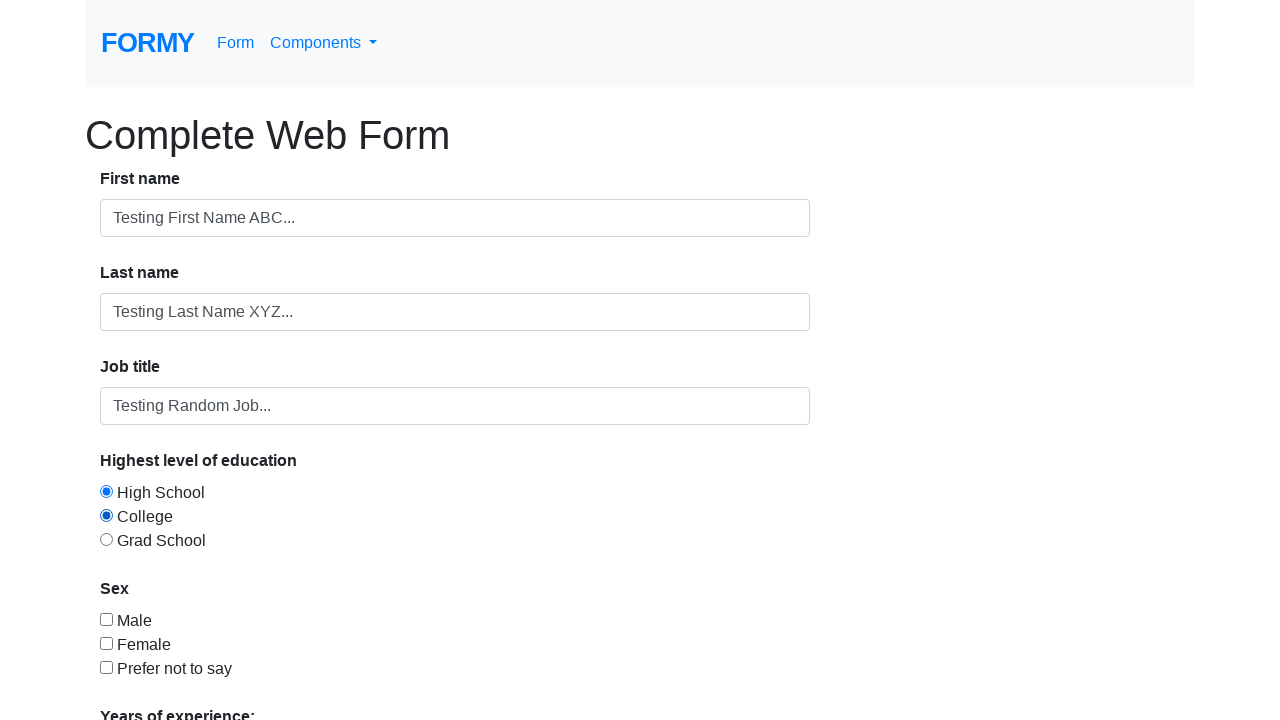

Clicked education radio button 3 (final selection) at (106, 539) on #radio-button-3
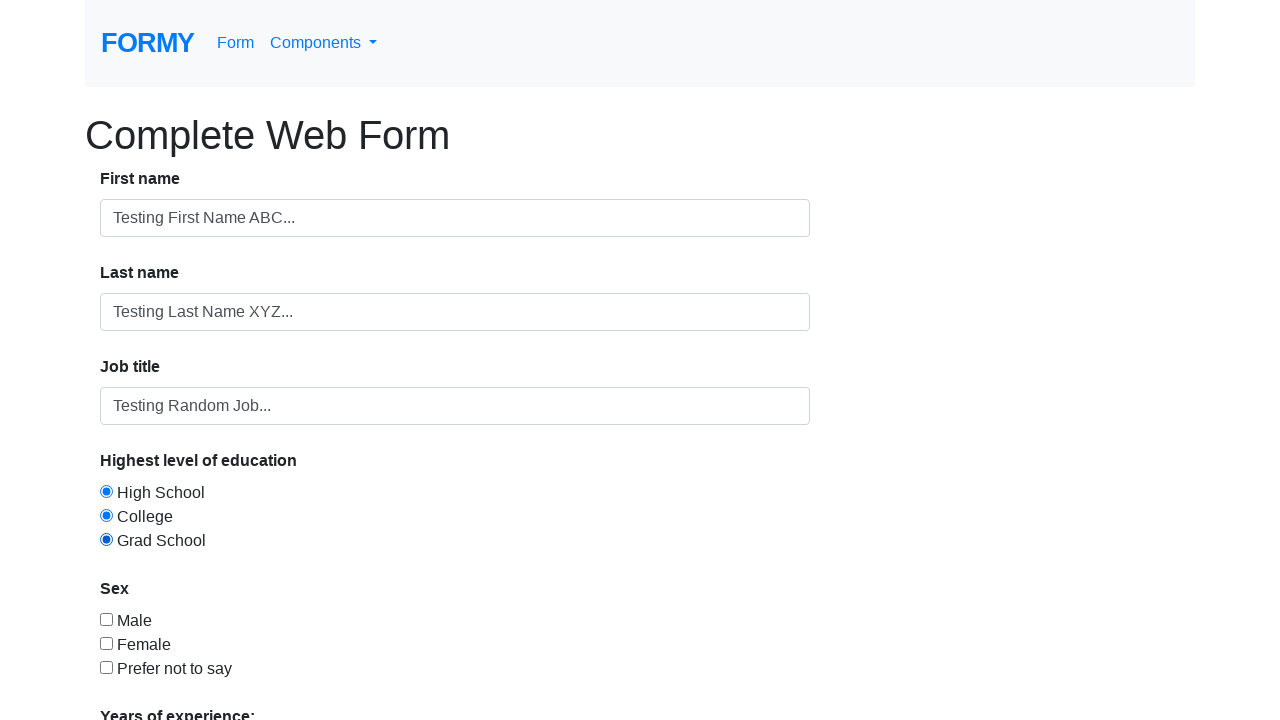

Checked gender checkbox 1 at (106, 619) on #checkbox-1
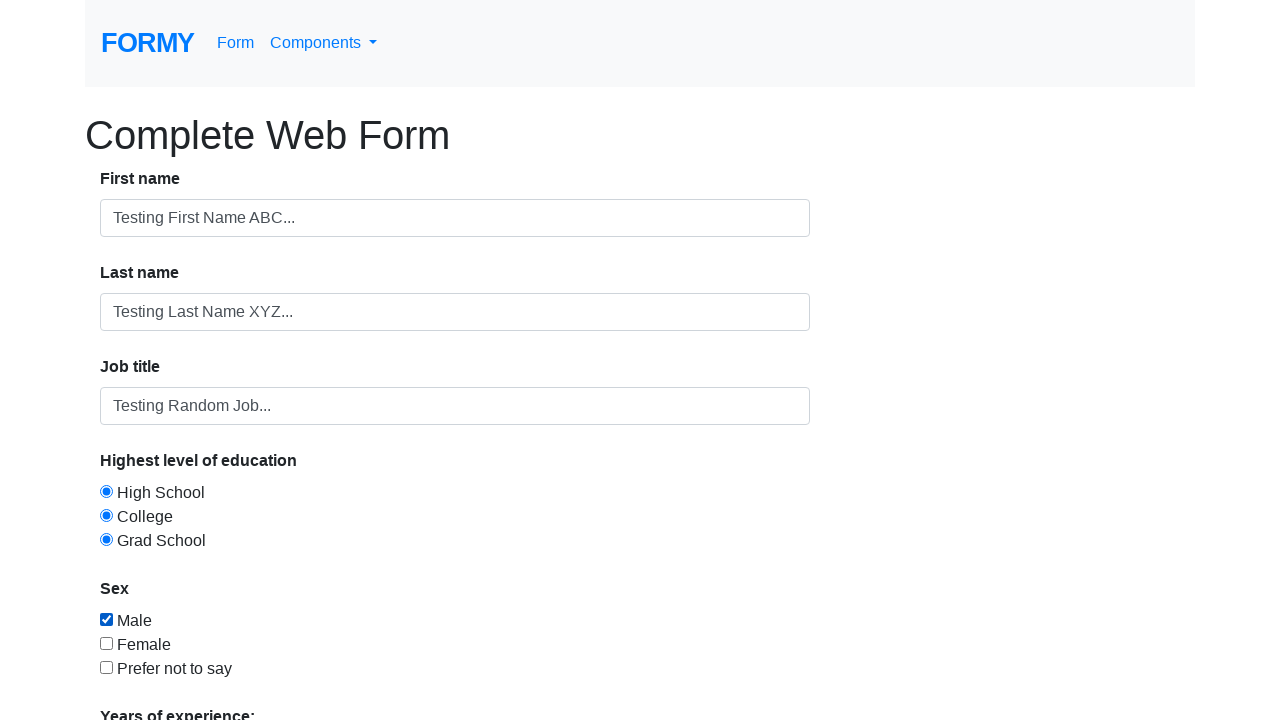

Checked gender checkbox 2 at (106, 643) on #checkbox-2
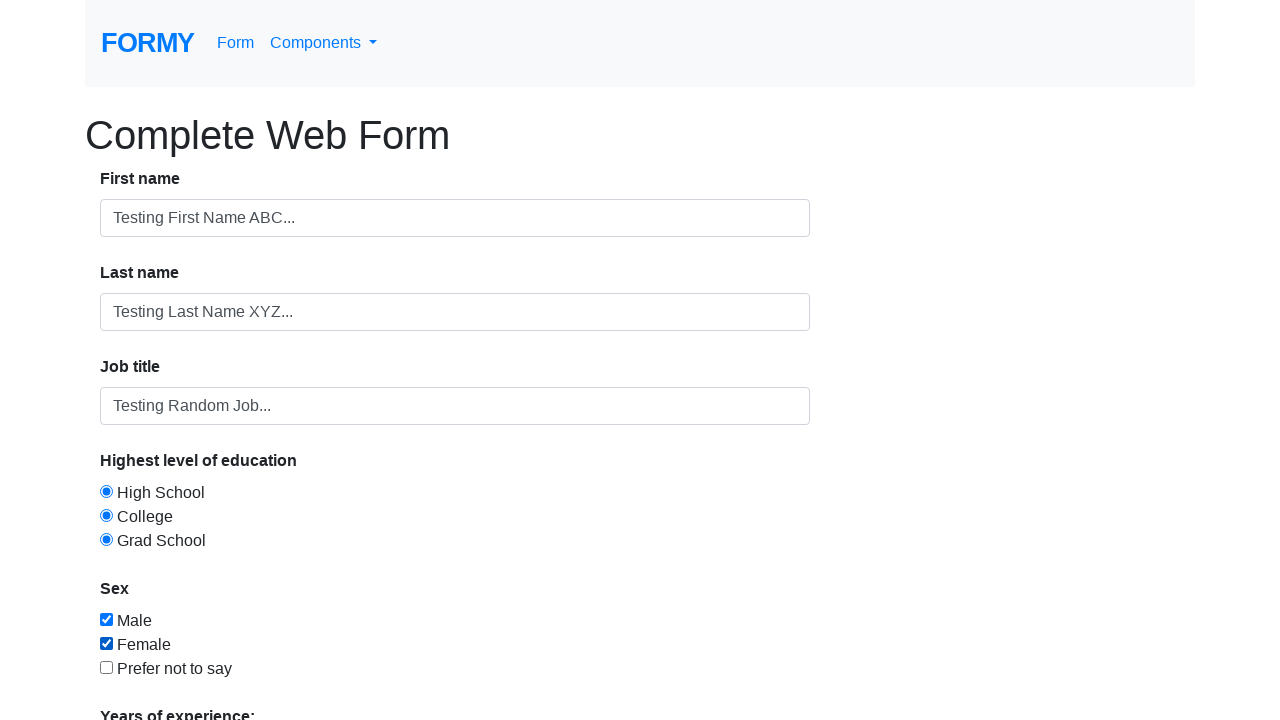

Checked gender checkbox 3 at (106, 667) on #checkbox-3
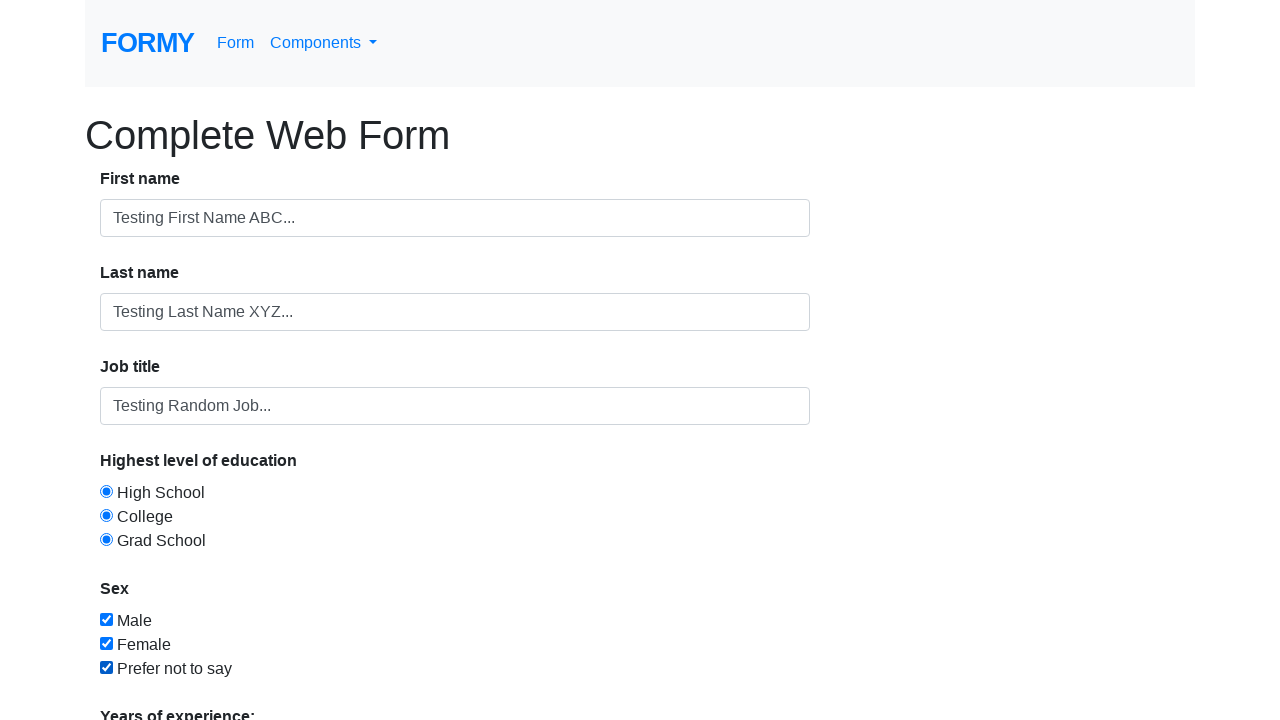

Opened years of experience dropdown at (270, 519) on #select-menu
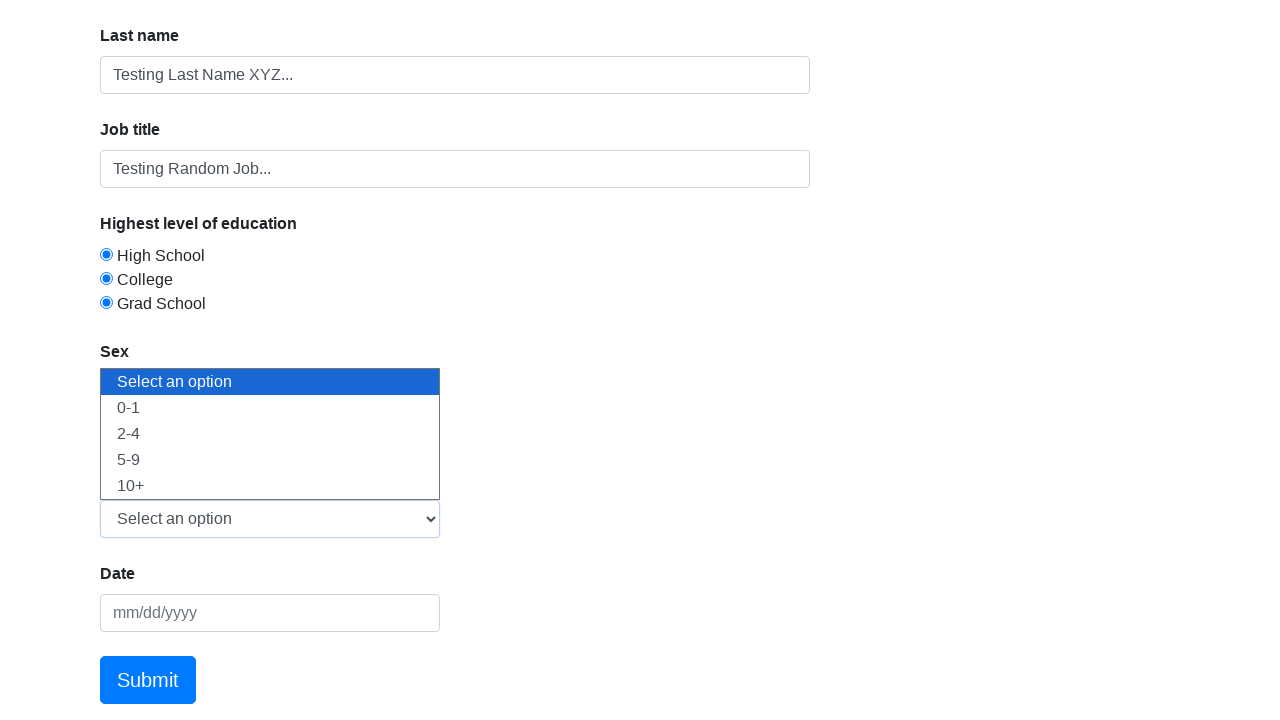

Selected '2' years of experience from dropdown on #select-menu
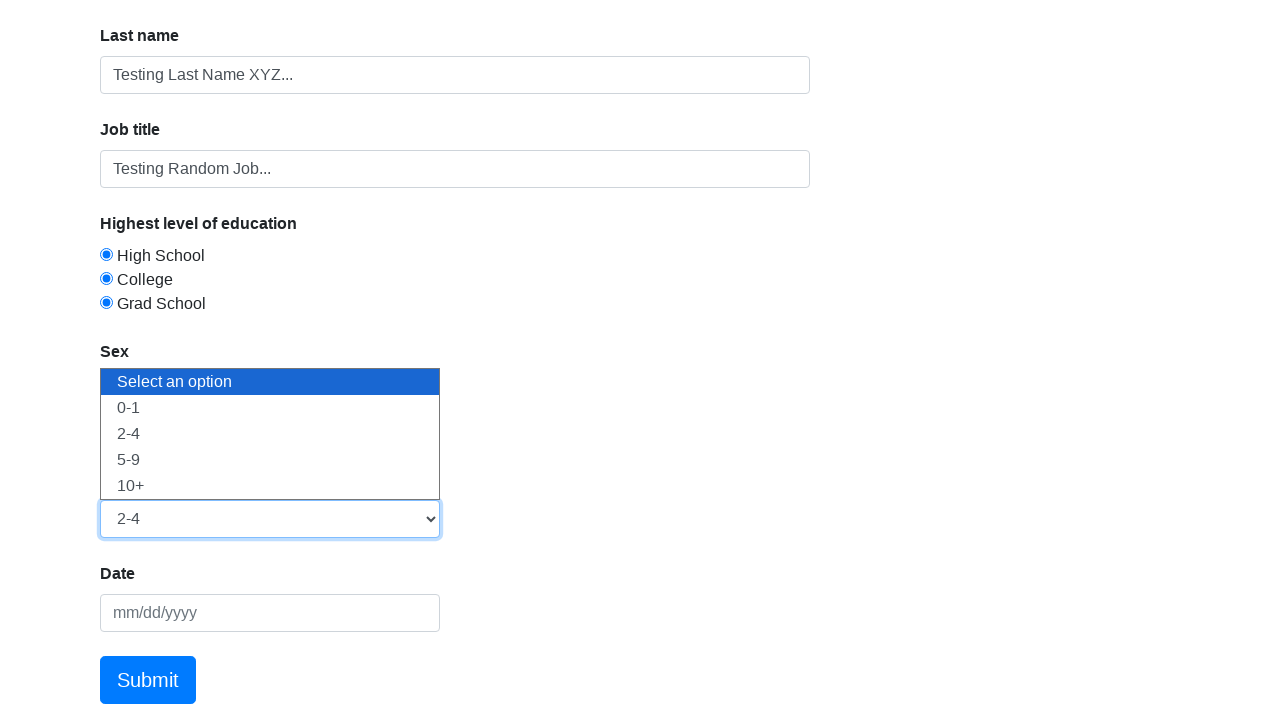

Clicked date picker field at (270, 613) on #datepicker
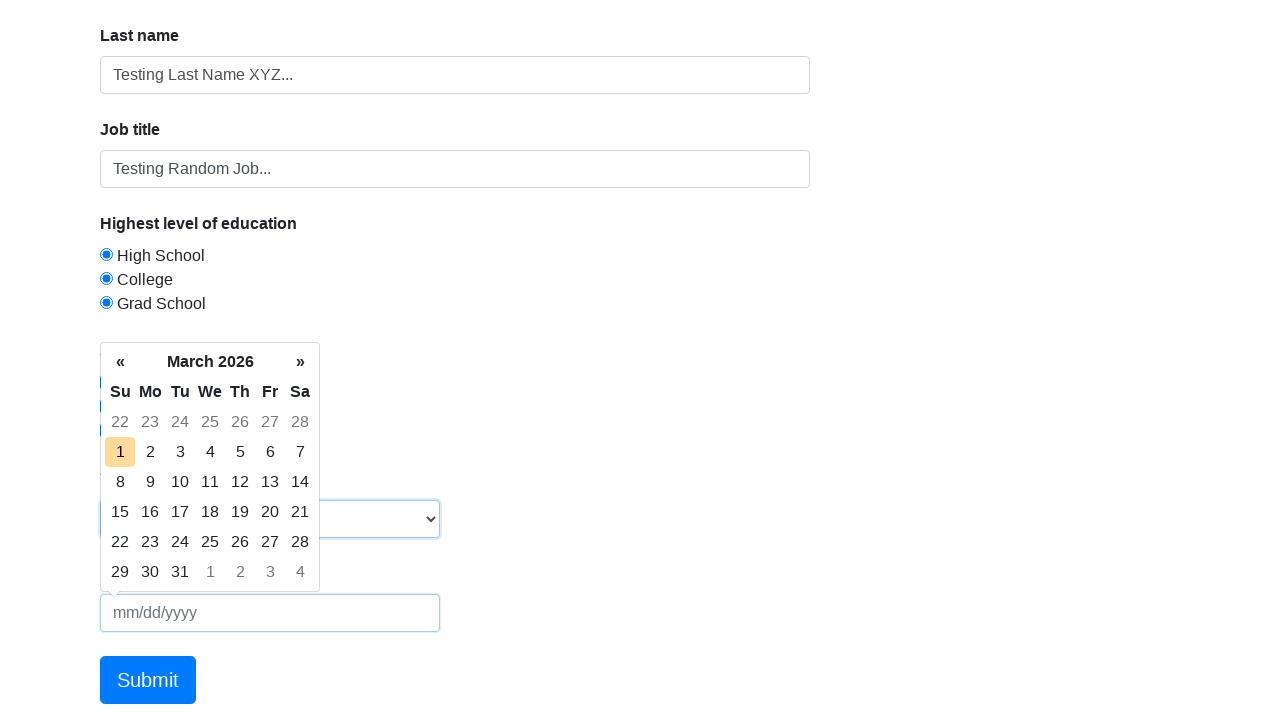

Confirmed date picker selection with Enter key on #datepicker
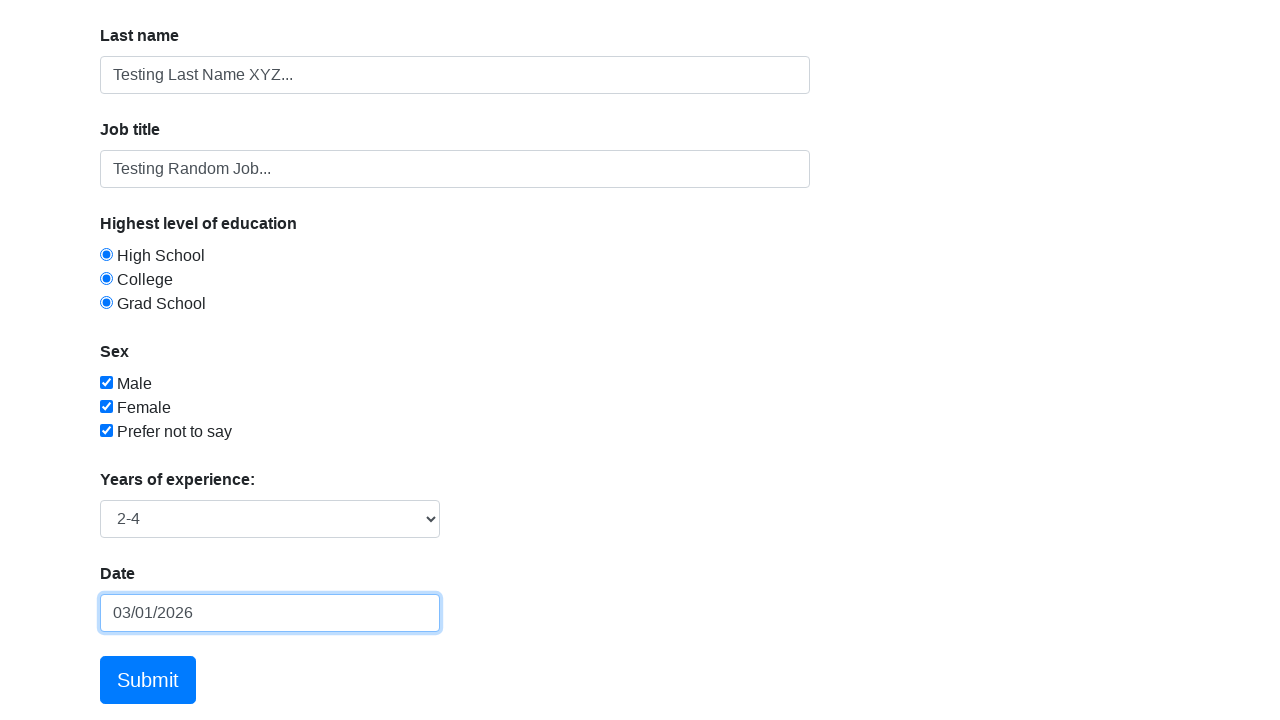

Clicked Submit button to submit the form at (148, 680) on text=Submit
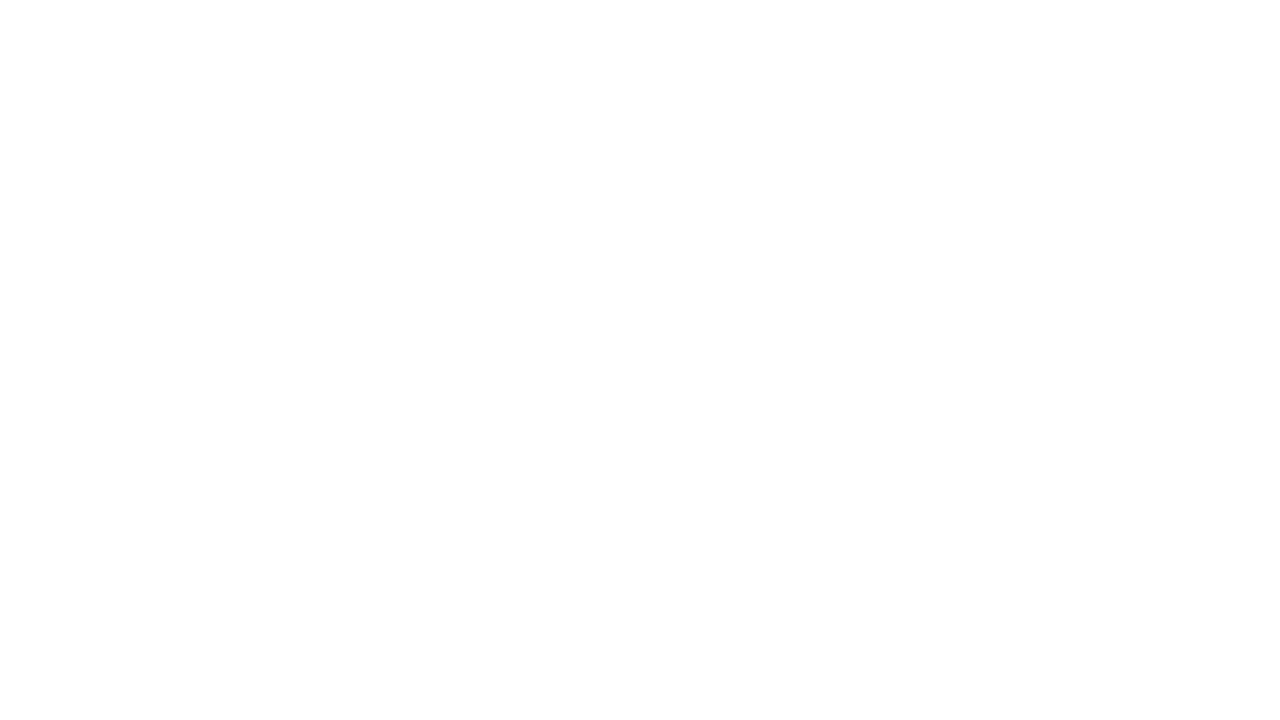

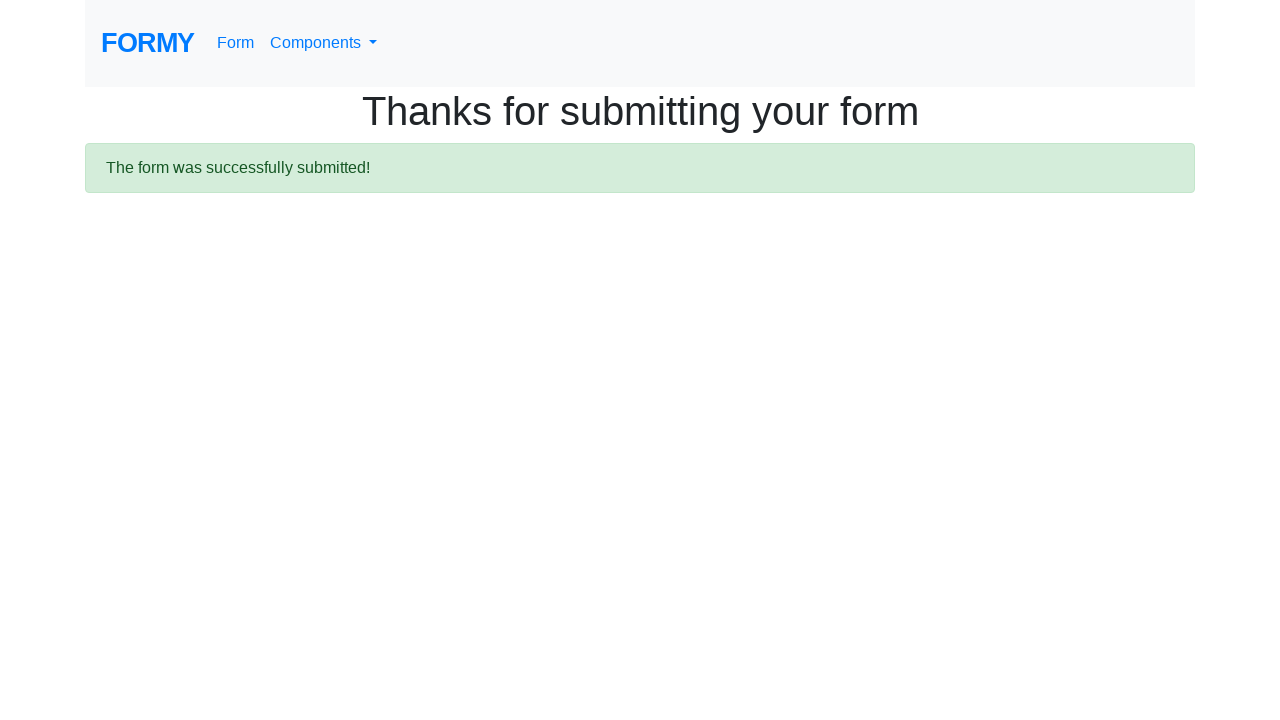